Tests the forgot password page by typing text into the email input field to verify form functionality

Starting URL: https://the-internet.herokuapp.com/forgot_password

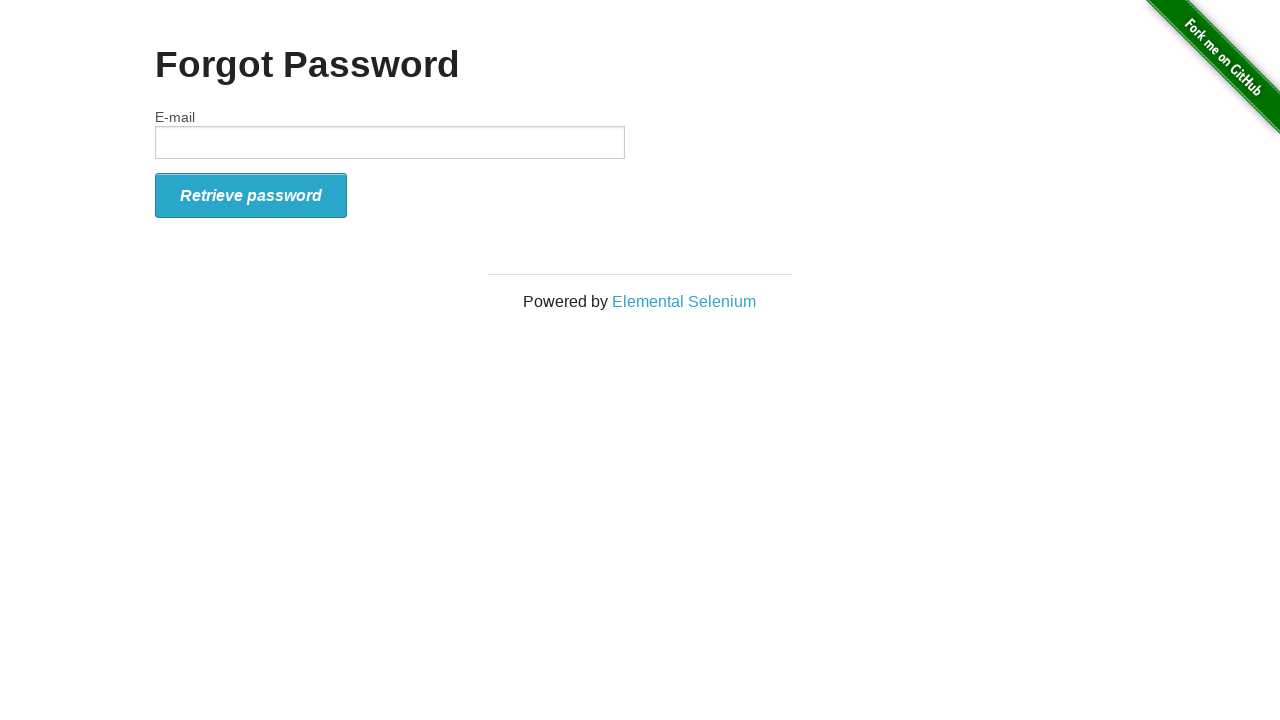

Navigated to forgot password page
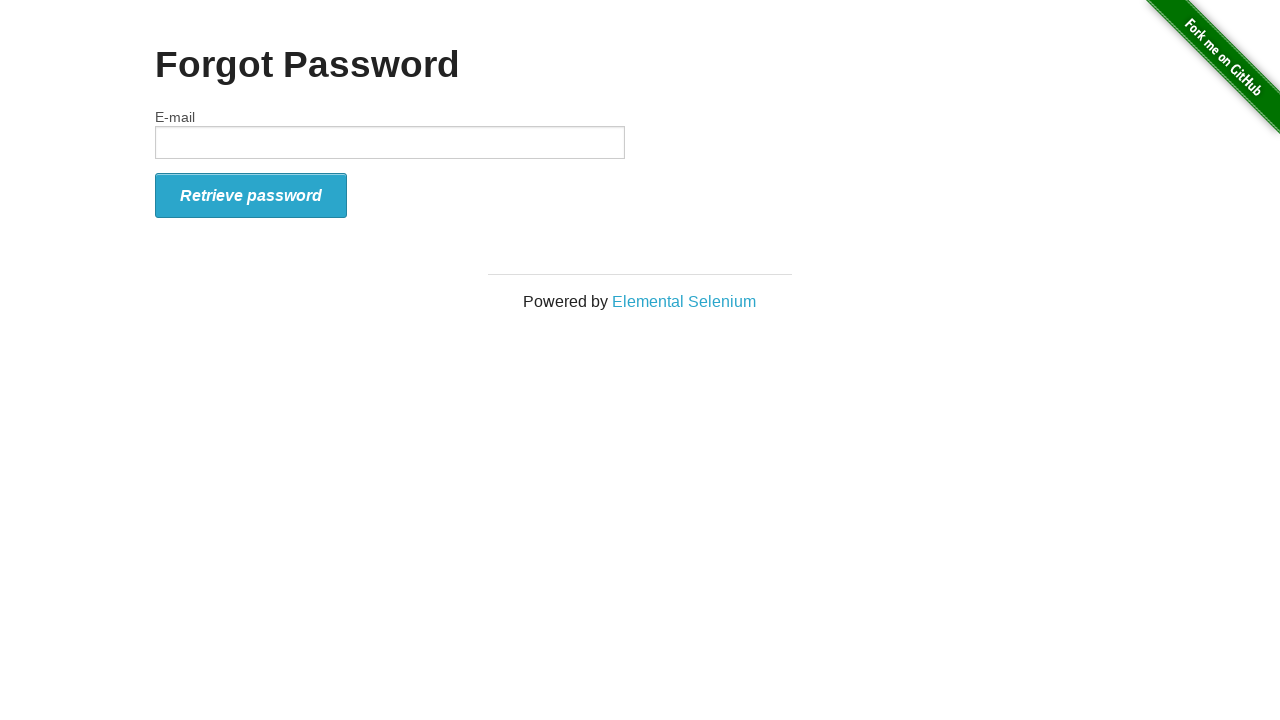

Typed 'hello world' into email input field with realistic delay on #email
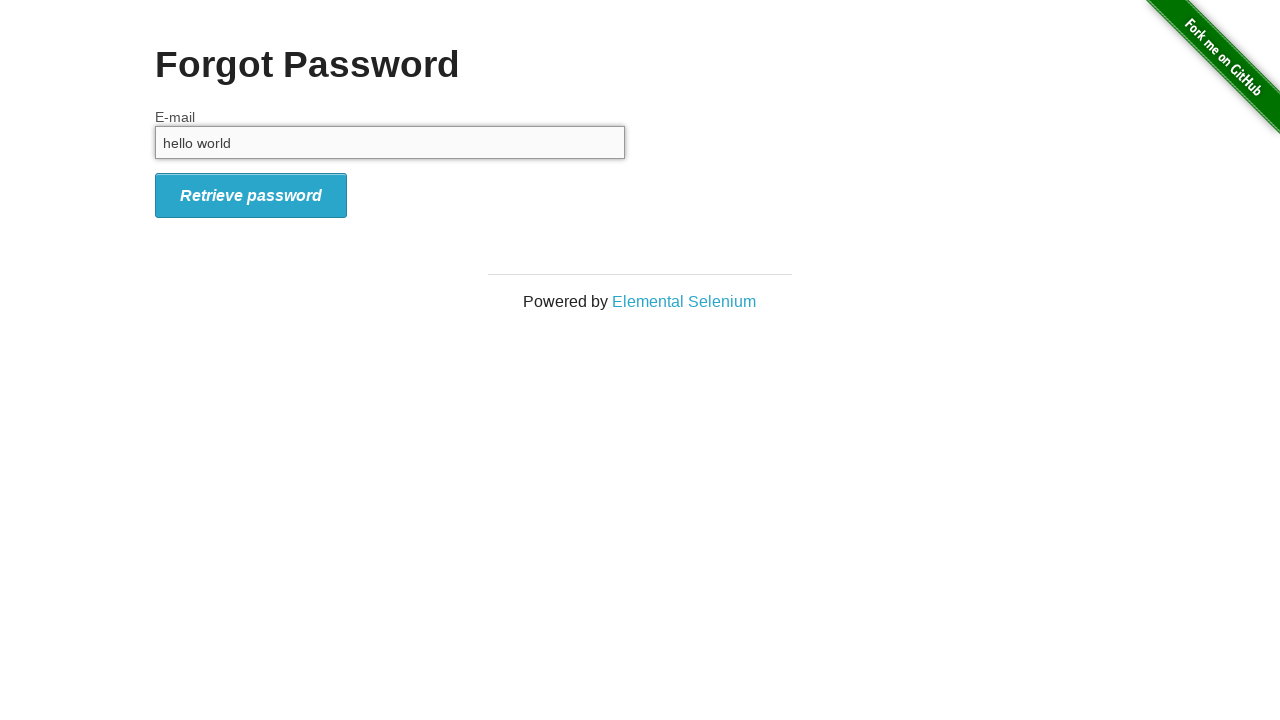

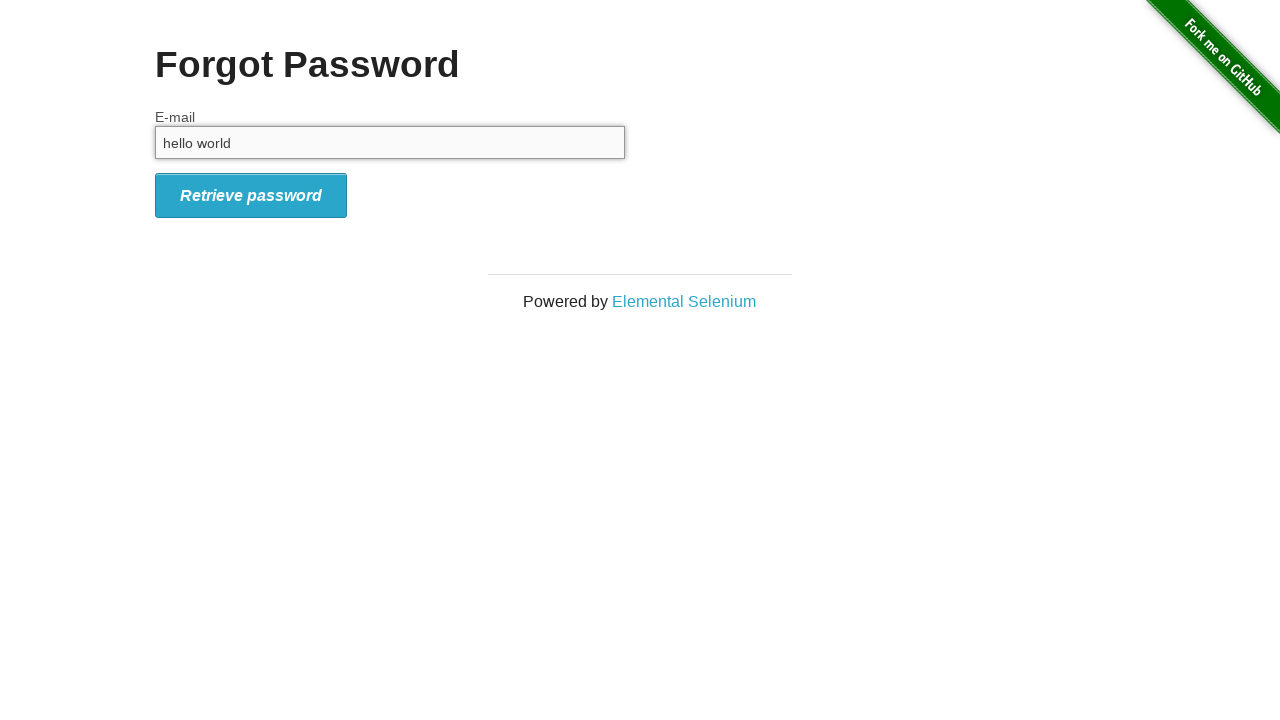